Navigates to the Rahul Shetty Academy Selenium Practice page (a grocery shopping practice site) and verifies it loads successfully.

Starting URL: https://rahulshettyacademy.com/seleniumPractise/#/

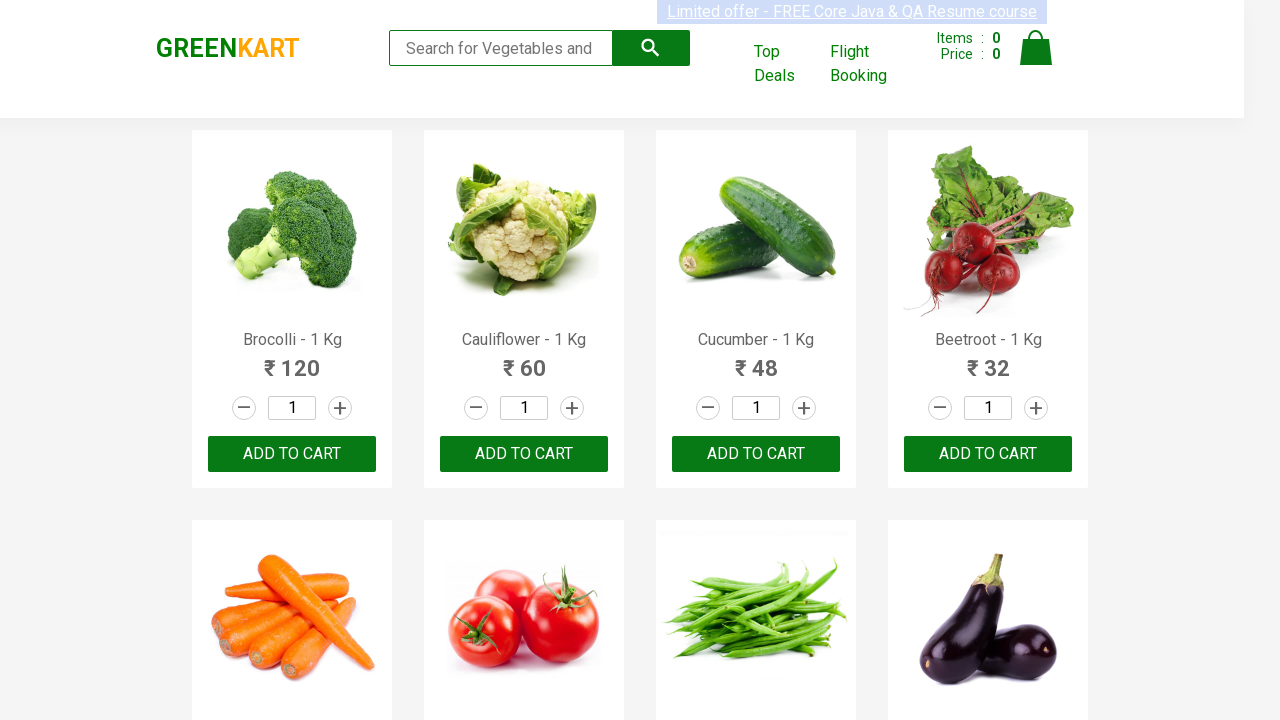

Waited for product elements to load on Rahul Shetty Academy Selenium Practice page
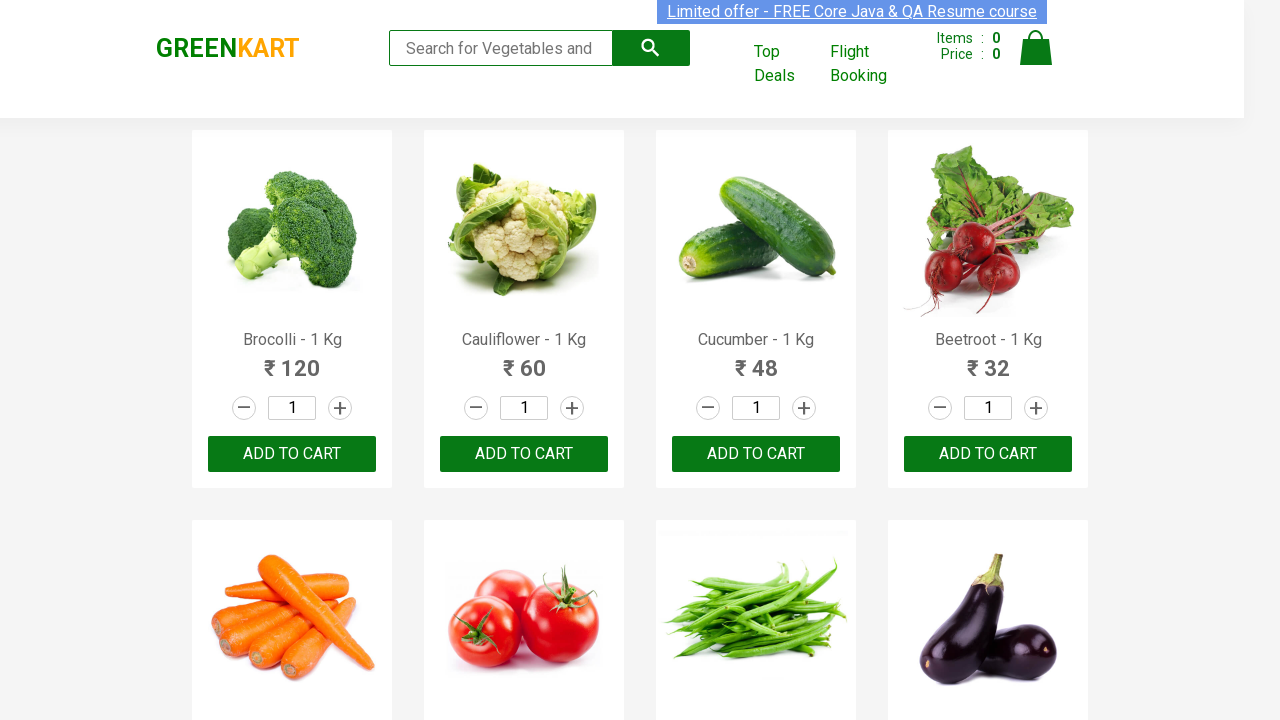

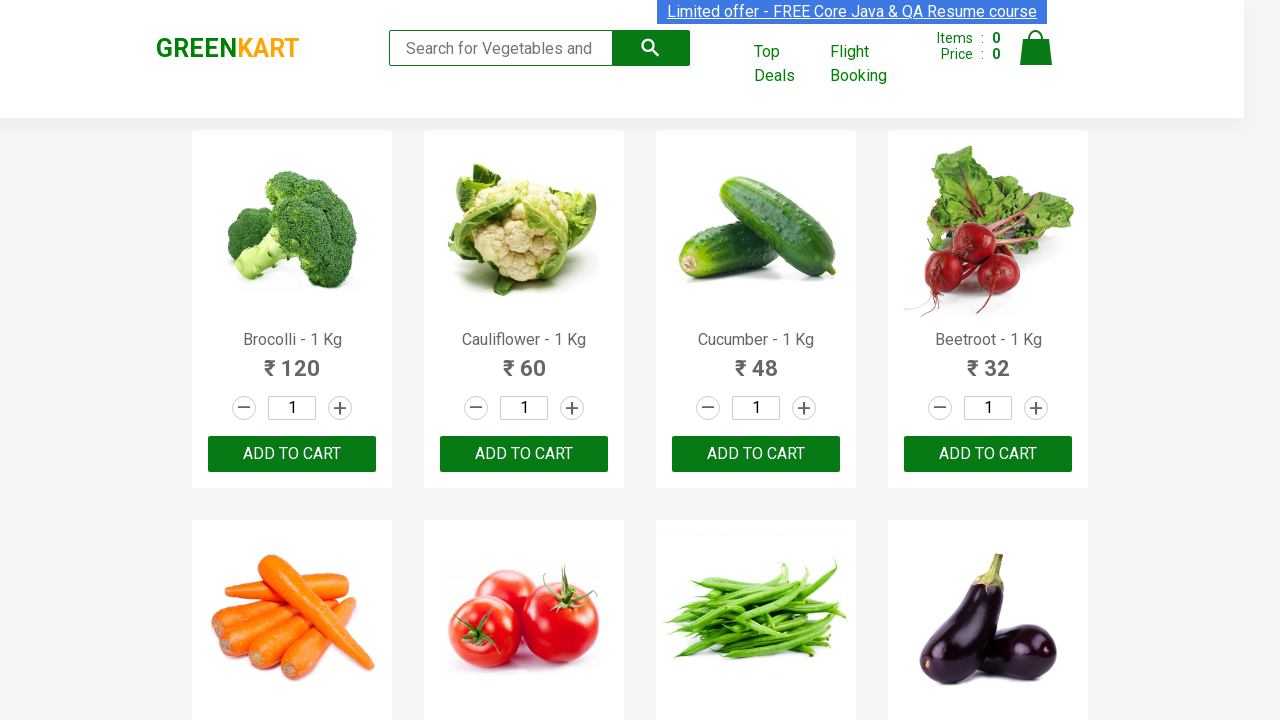